Tests autocomplete dropdown functionality by typing partial text and selecting a specific country from the suggestions

Starting URL: https://rahulshettyacademy.com/dropdownsPractise/

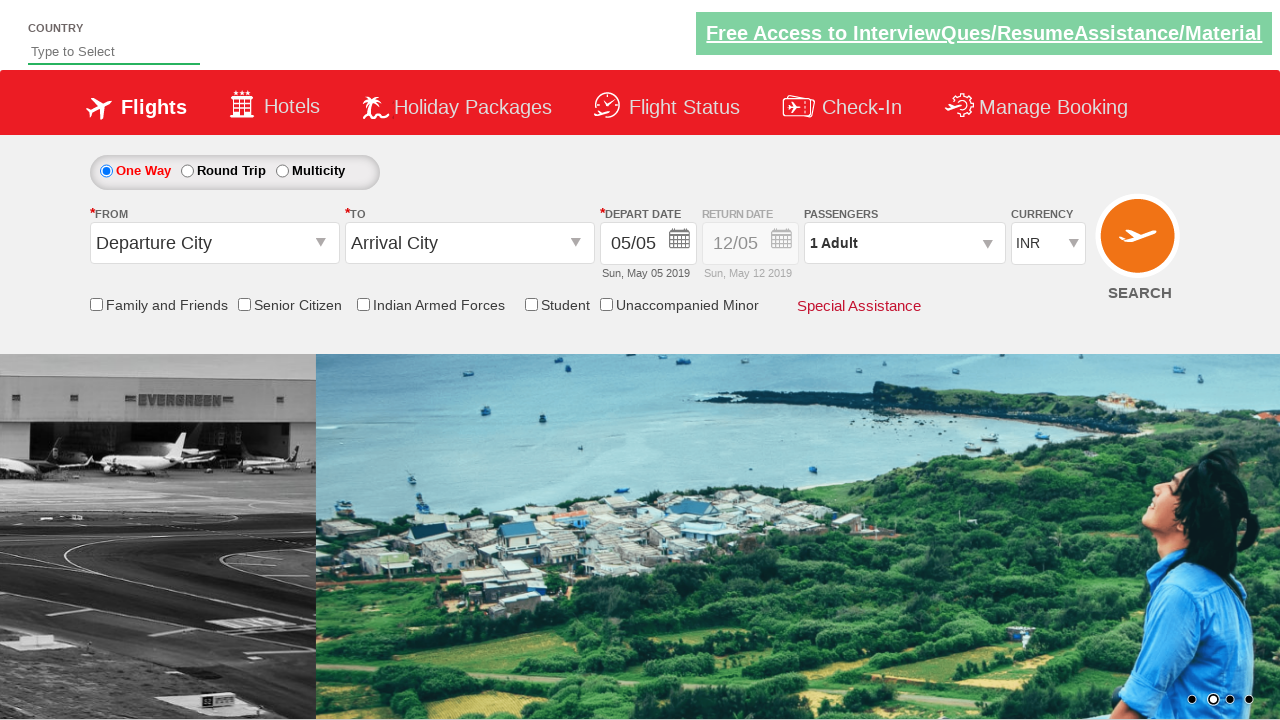

Typed 'ind' in autocomplete field to trigger dropdown suggestions on #autosuggest
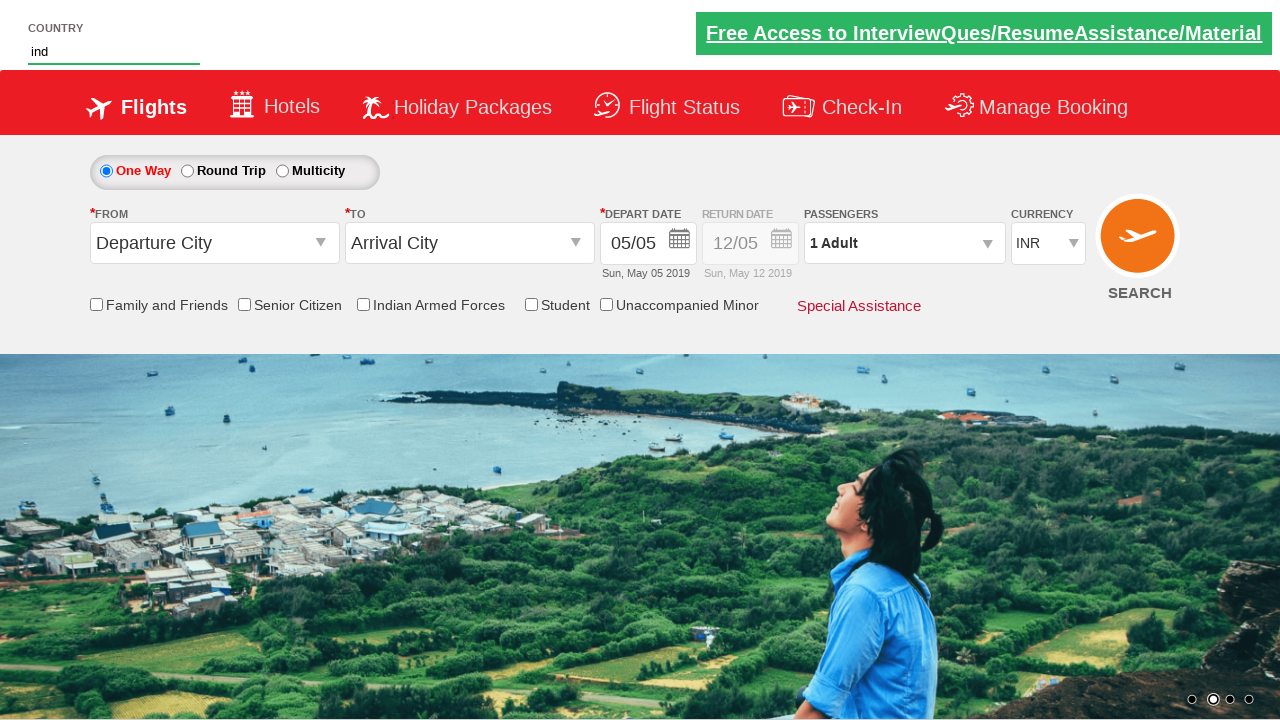

Dropdown suggestions loaded and became visible
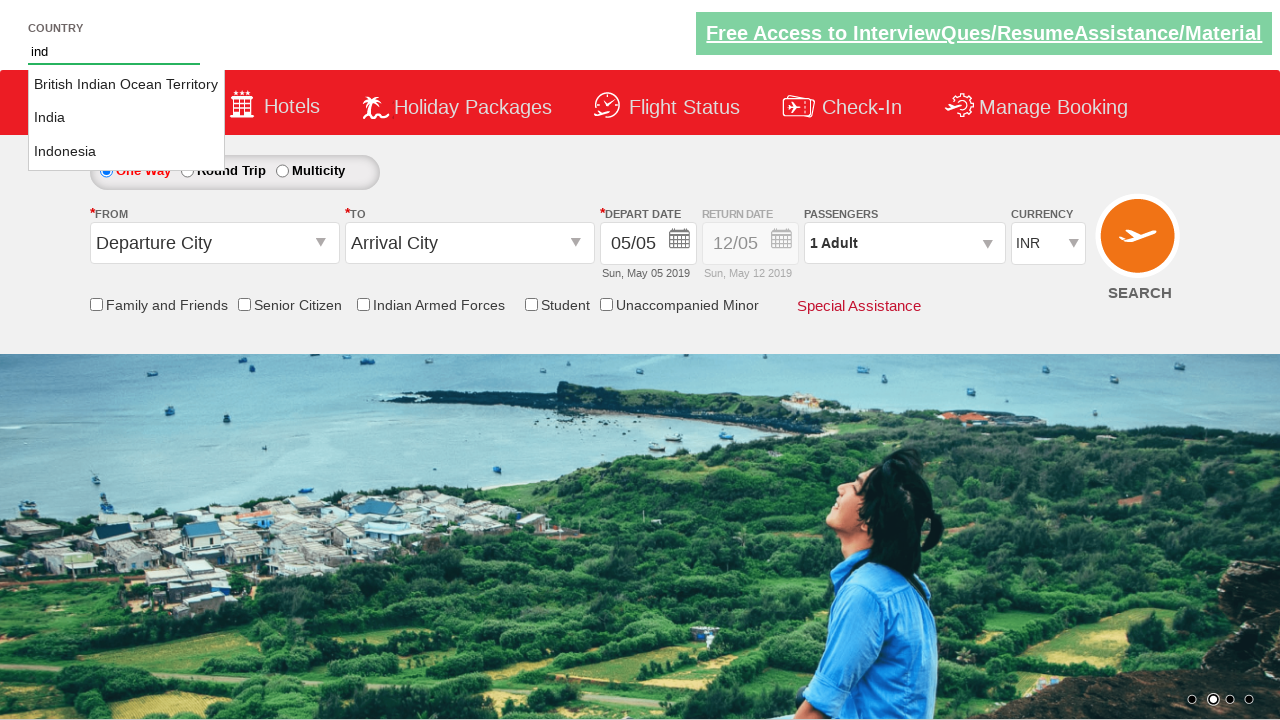

Selected 'India' from the autocomplete dropdown suggestions at (126, 118) on li.ui-menu-item a >> nth=1
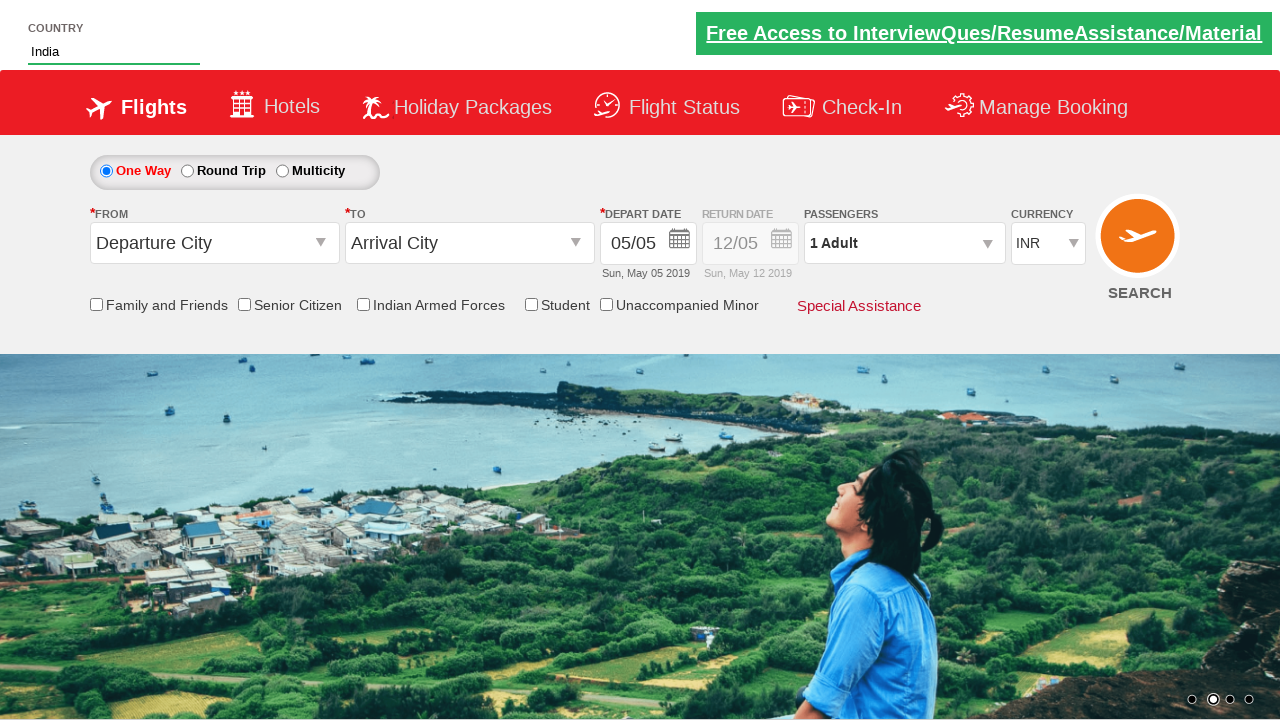

Verified that 'India' was correctly selected in the autocomplete field
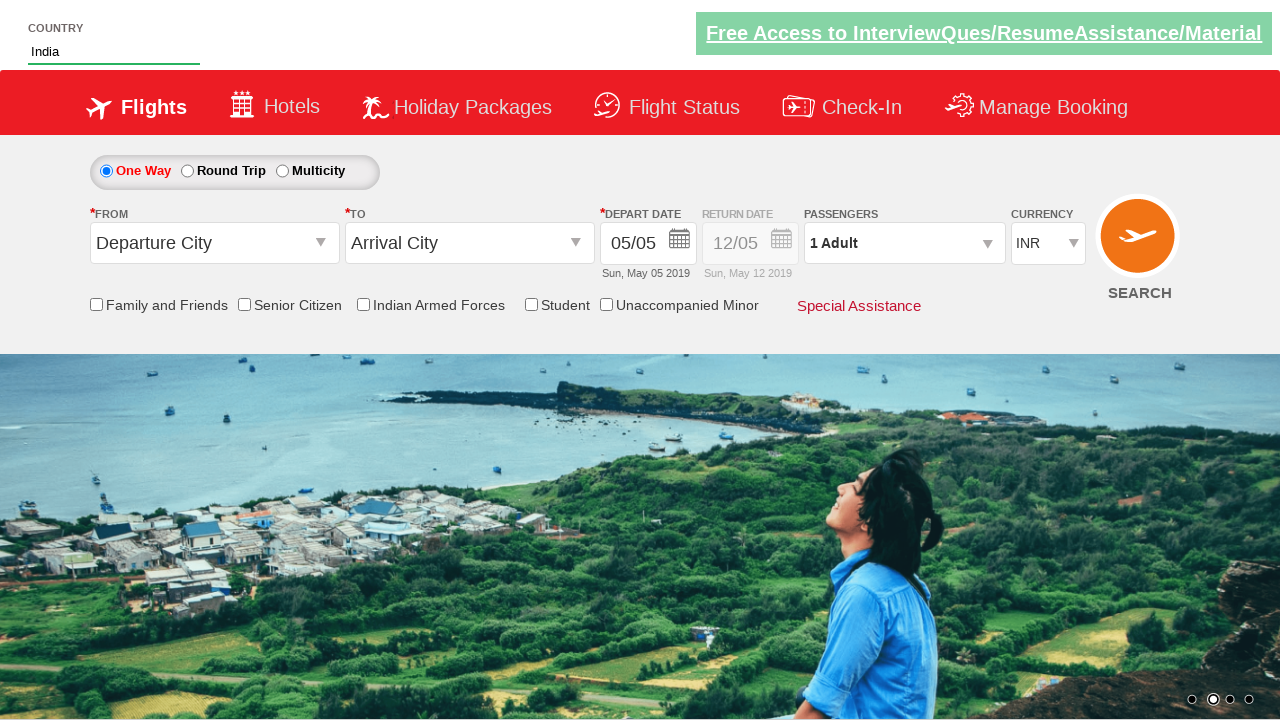

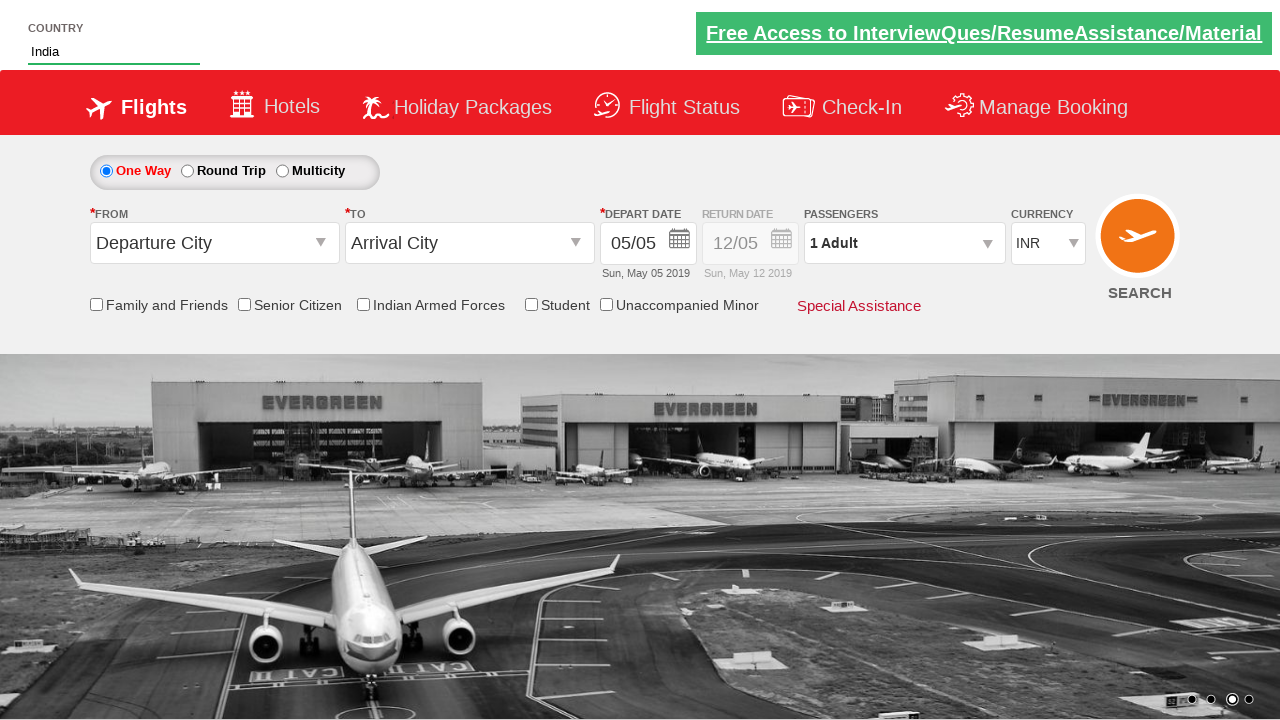